Tests horizontal slider by moving the slider to a specific position

Starting URL: http://the-internet.herokuapp.com/

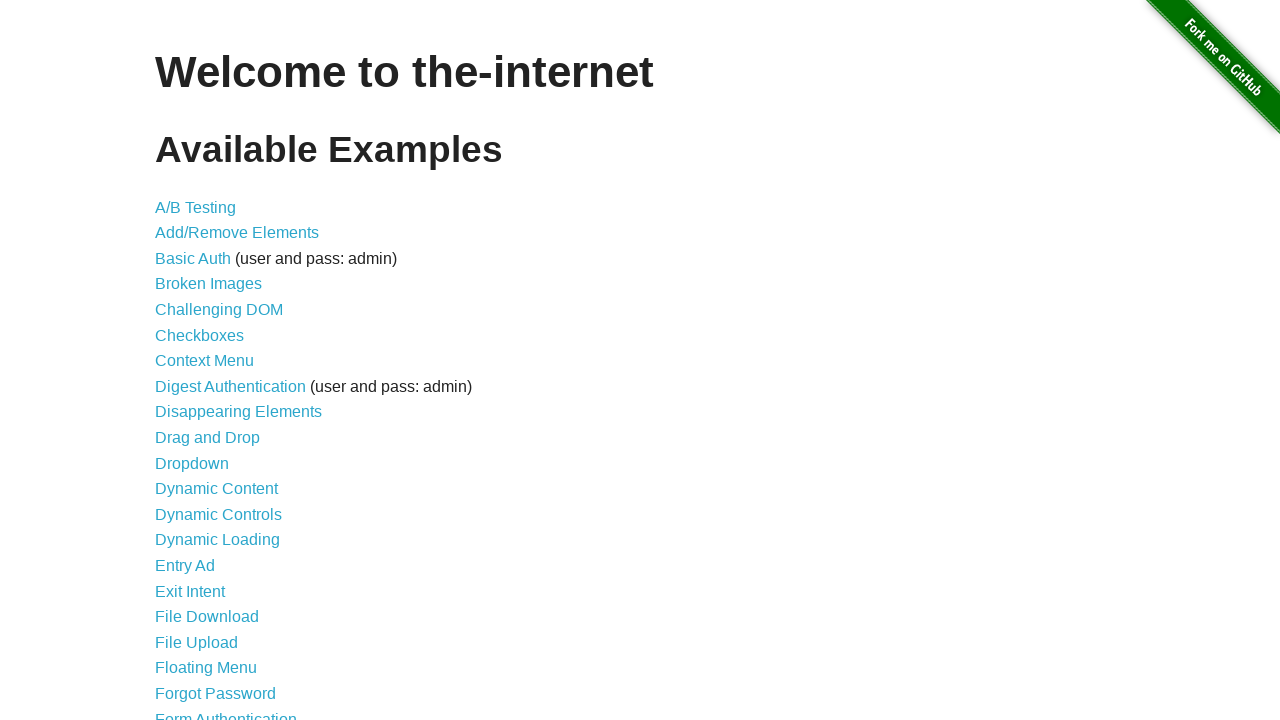

Clicked on Horizontal Slider link at (214, 361) on text=Horizontal Slider
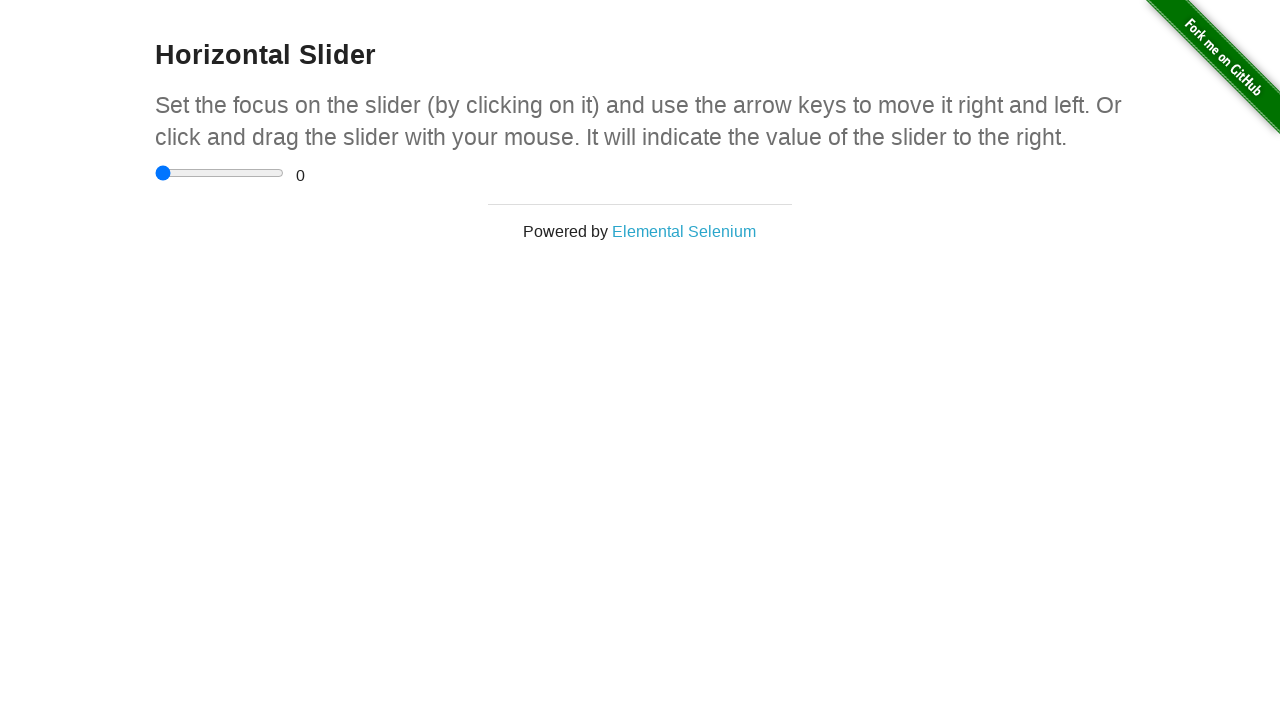

Located horizontal slider element
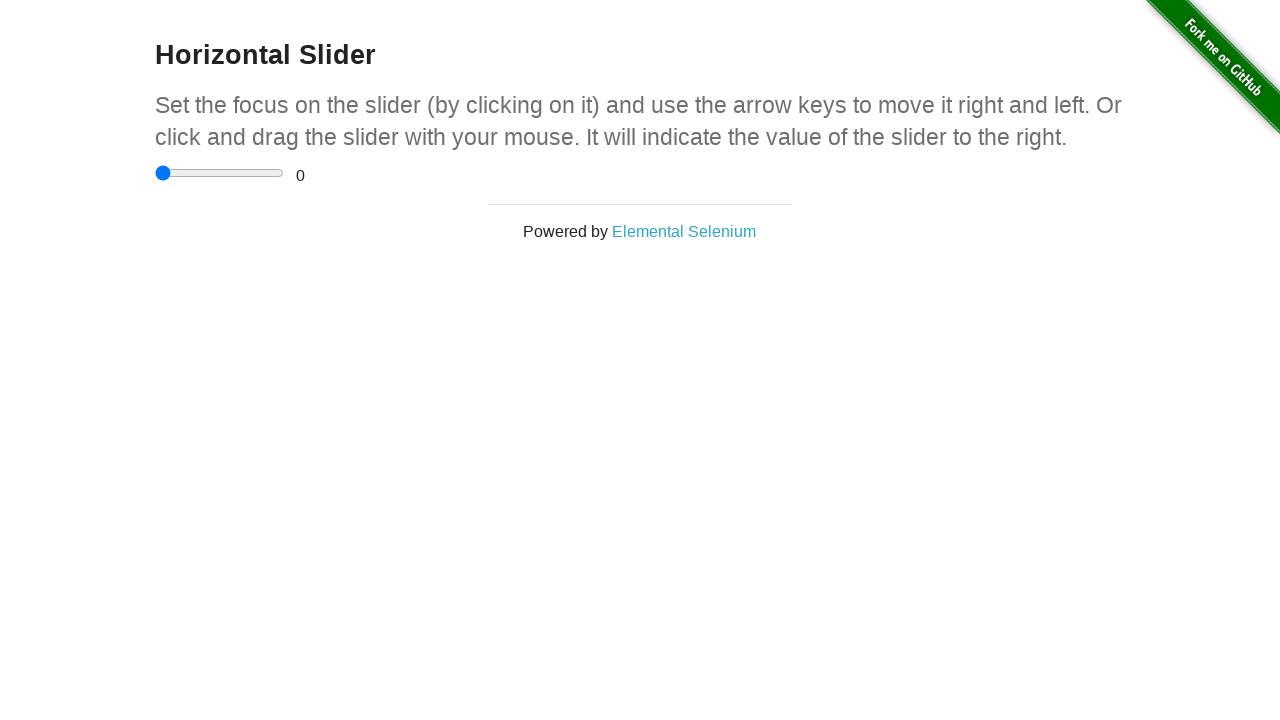

Moved slider to position 3 on #content > div > div > input[type=range]
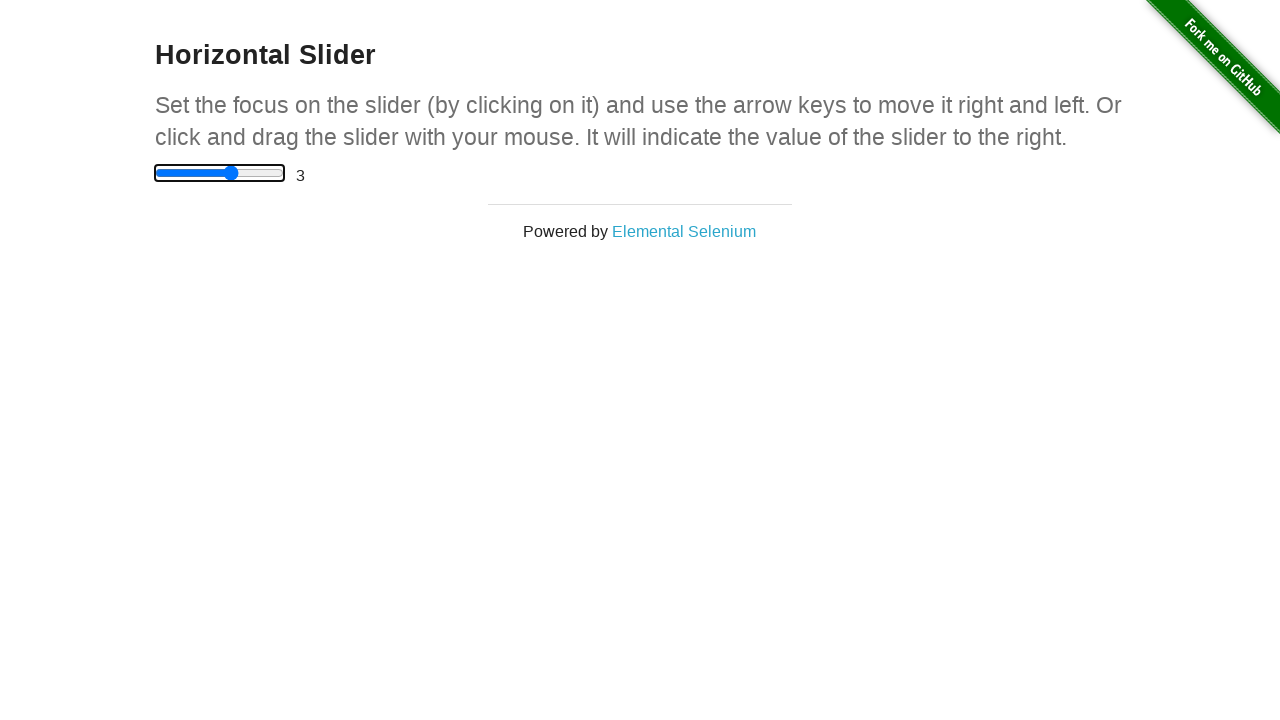

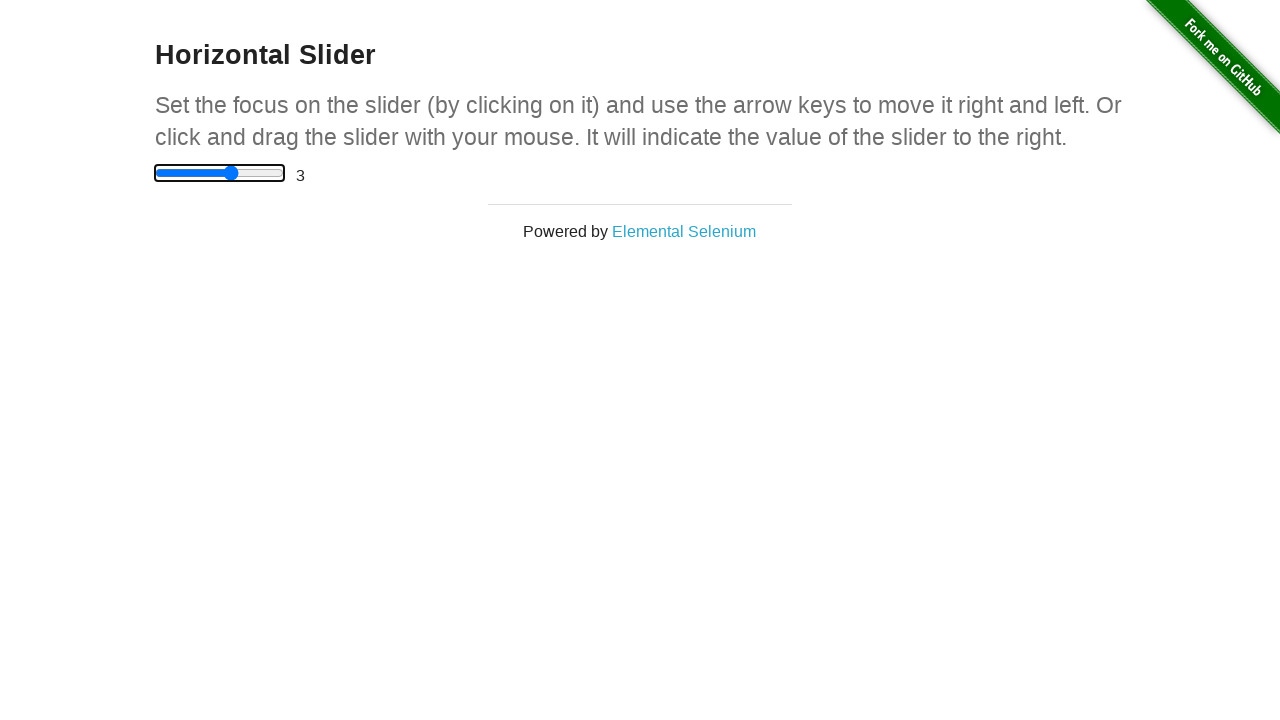